Tests navigation from landing page to login and register pages by clicking the respective links and verifying the URL changes.

Starting URL: https://axis6.app

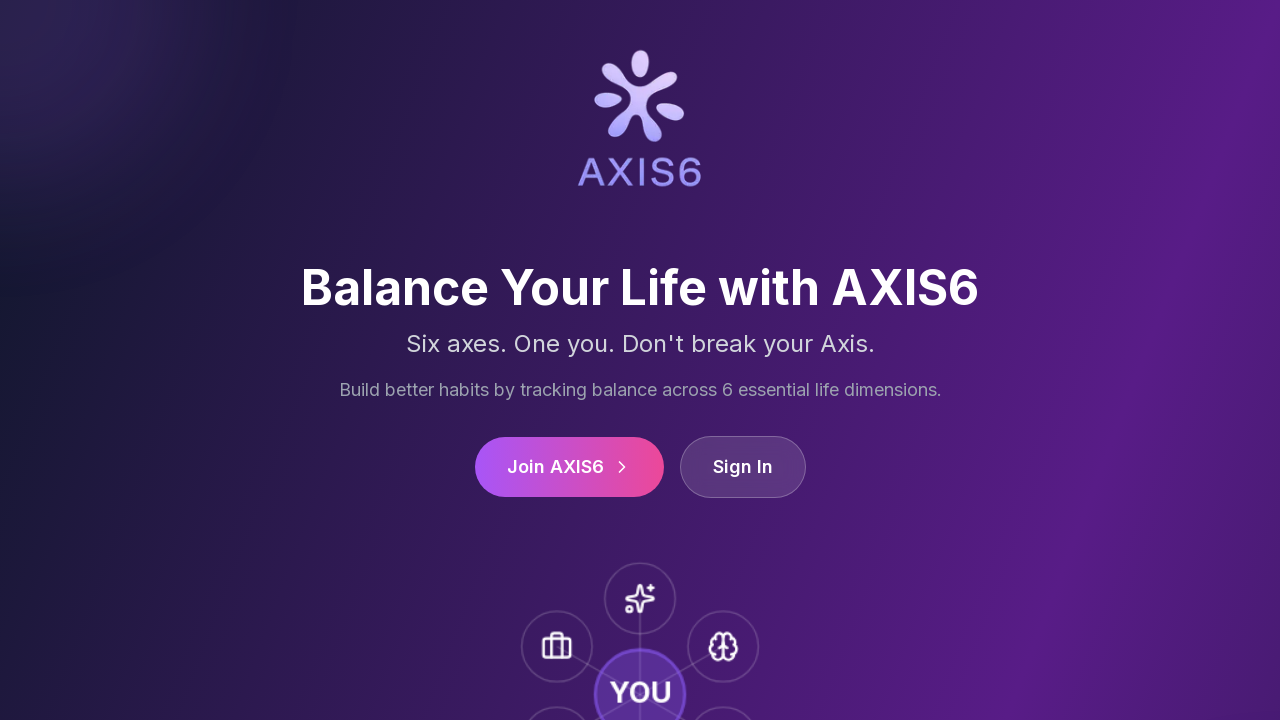

Landing page loaded and network idle
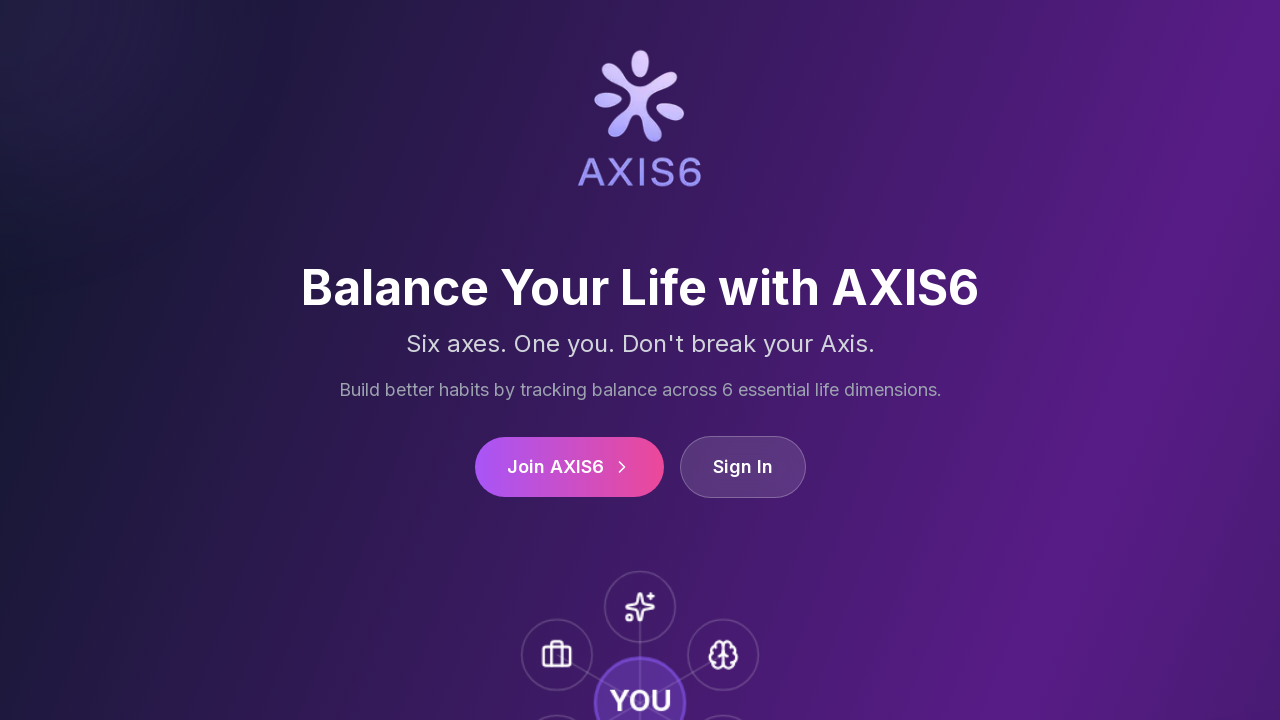

Located login link elements
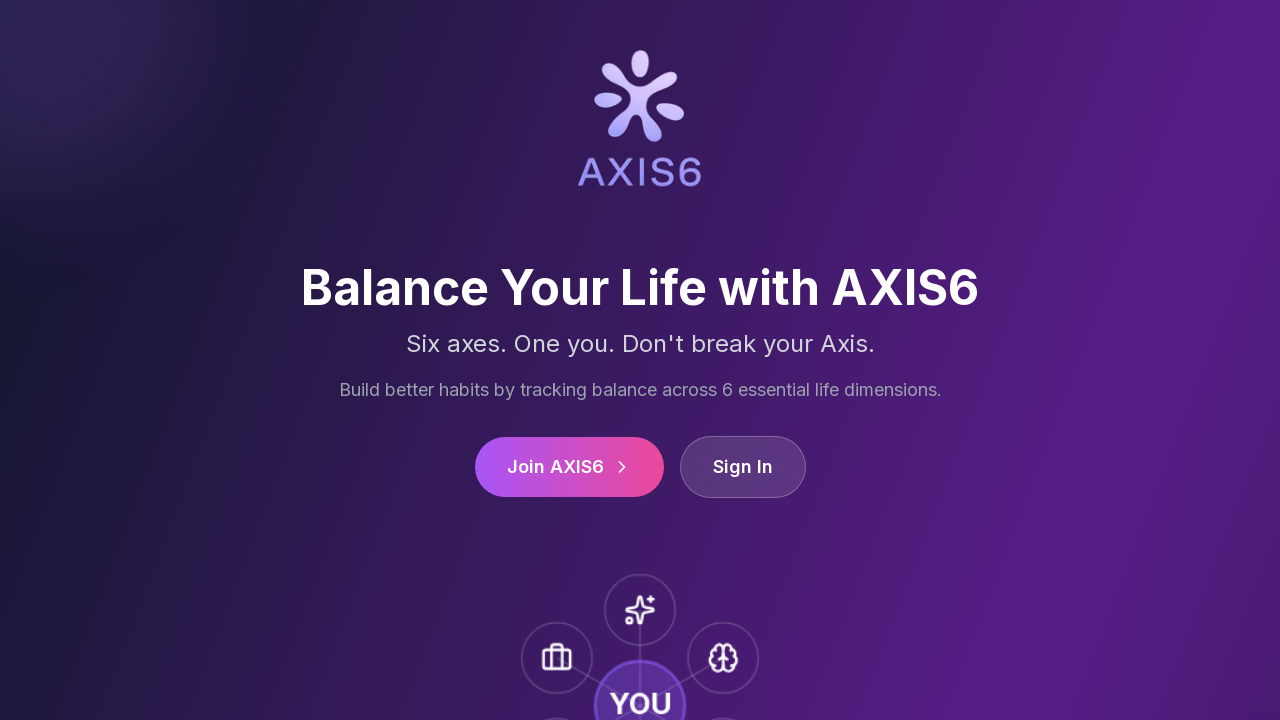

Clicked login link at (742, 467) on a[href*="/auth/login"], a:has-text("Login"), a:has-text("Sign In") >> nth=0
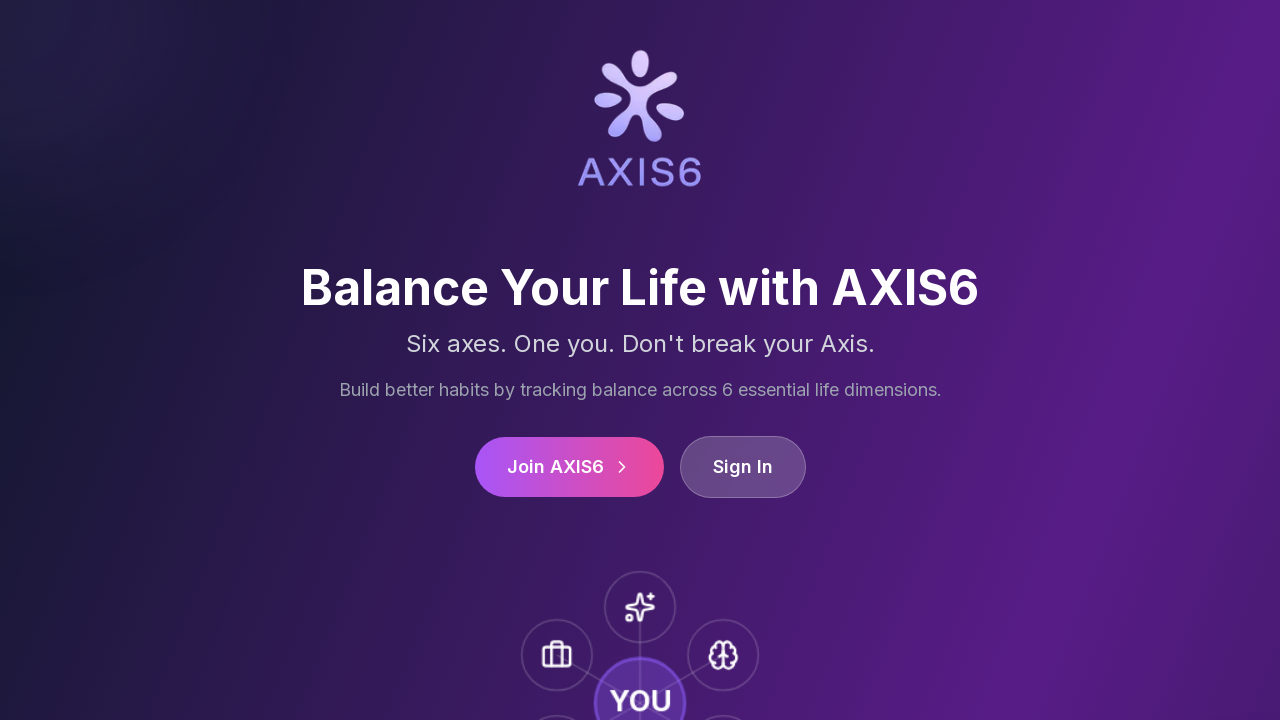

Waited 2 seconds for login page to load
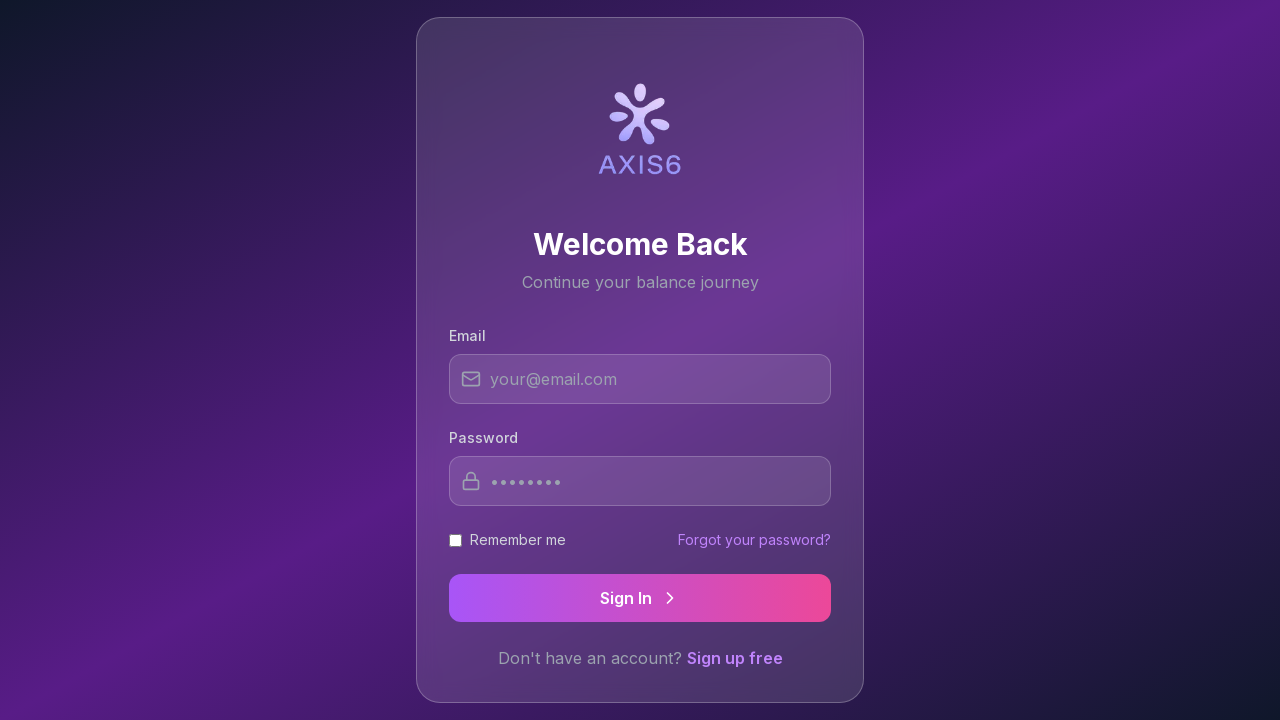

Navigated back to landing page at https://axis6.app
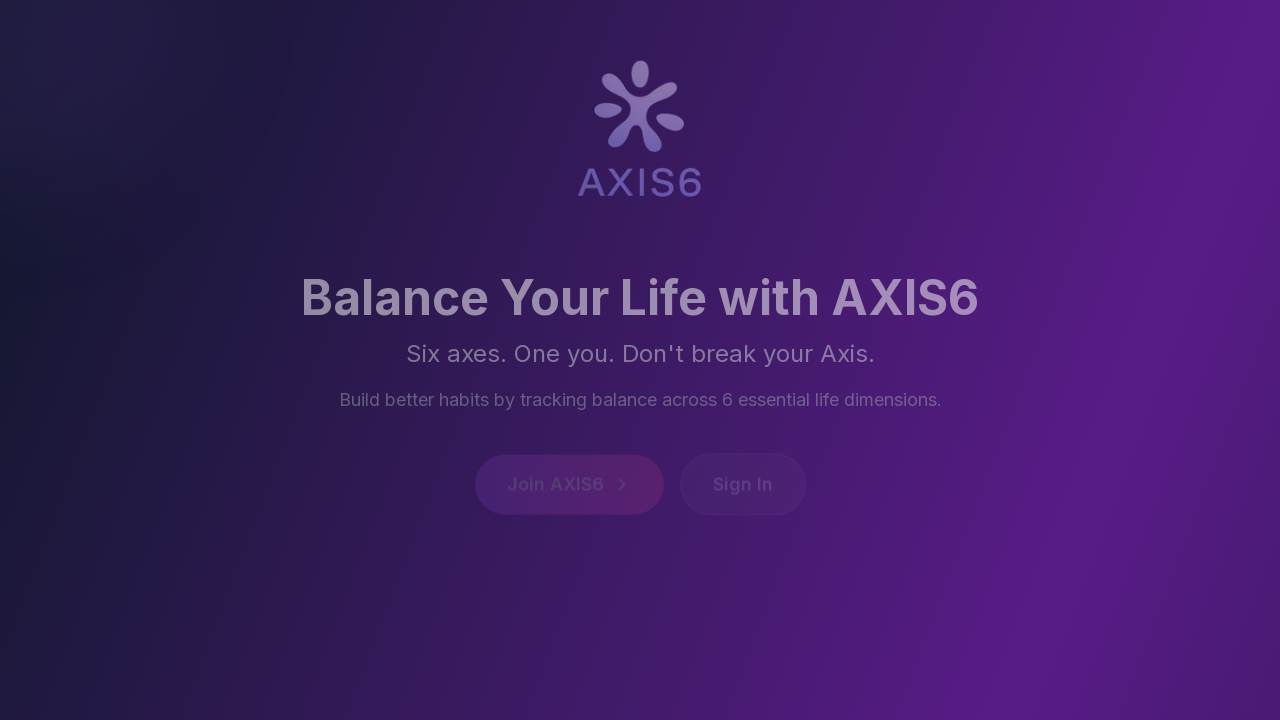

Landing page reloaded and network idle
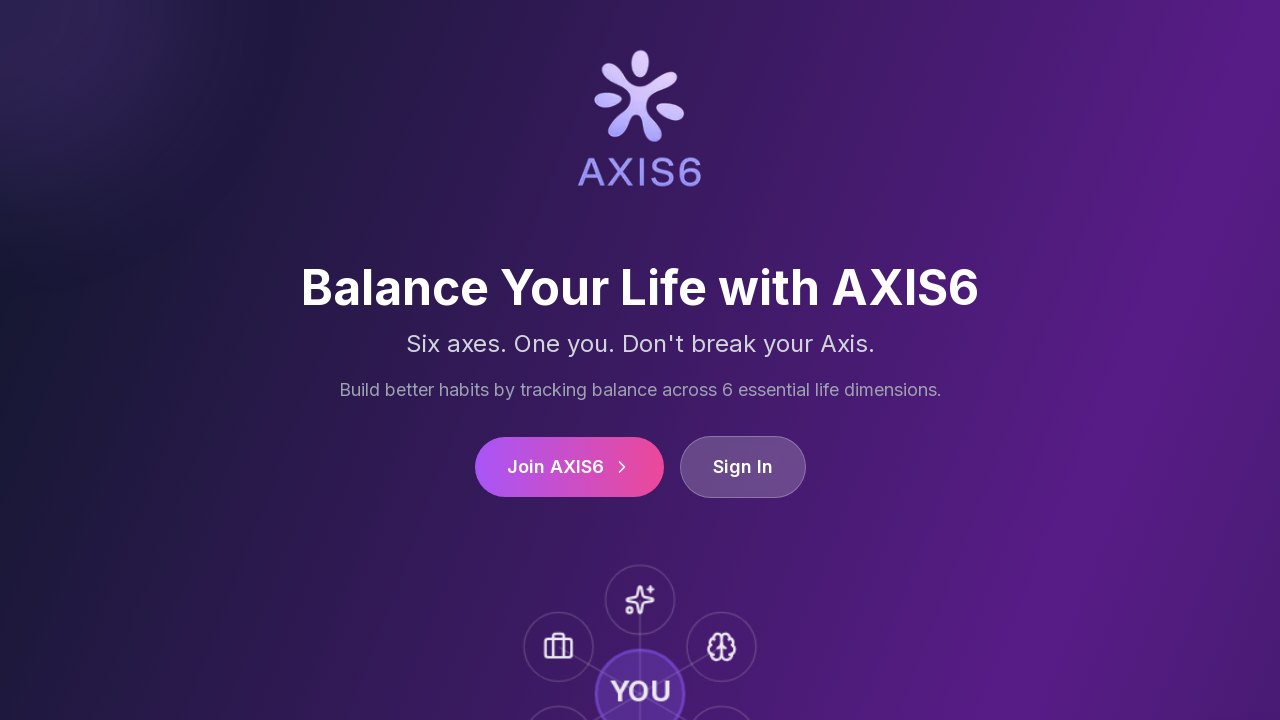

Located register link elements
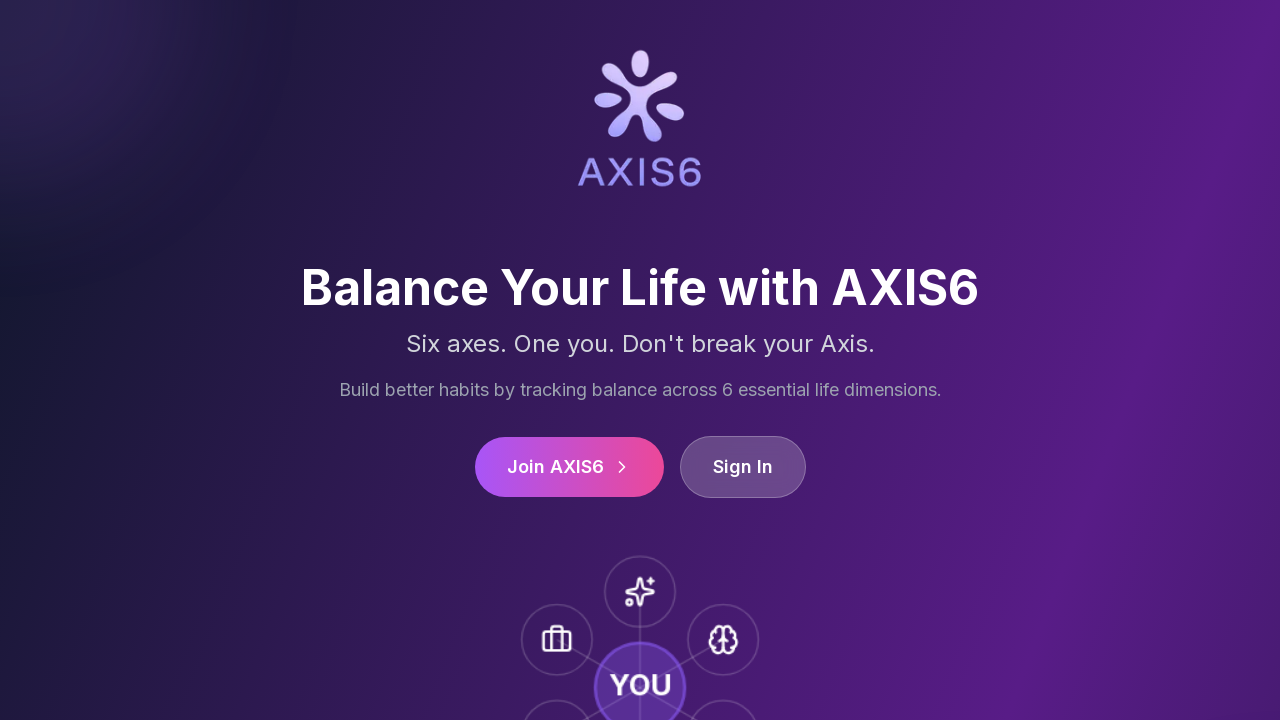

Clicked register link at (569, 467) on a[href*="/auth/register"], a:has-text("Register"), a:has-text("Sign Up"), a:has-
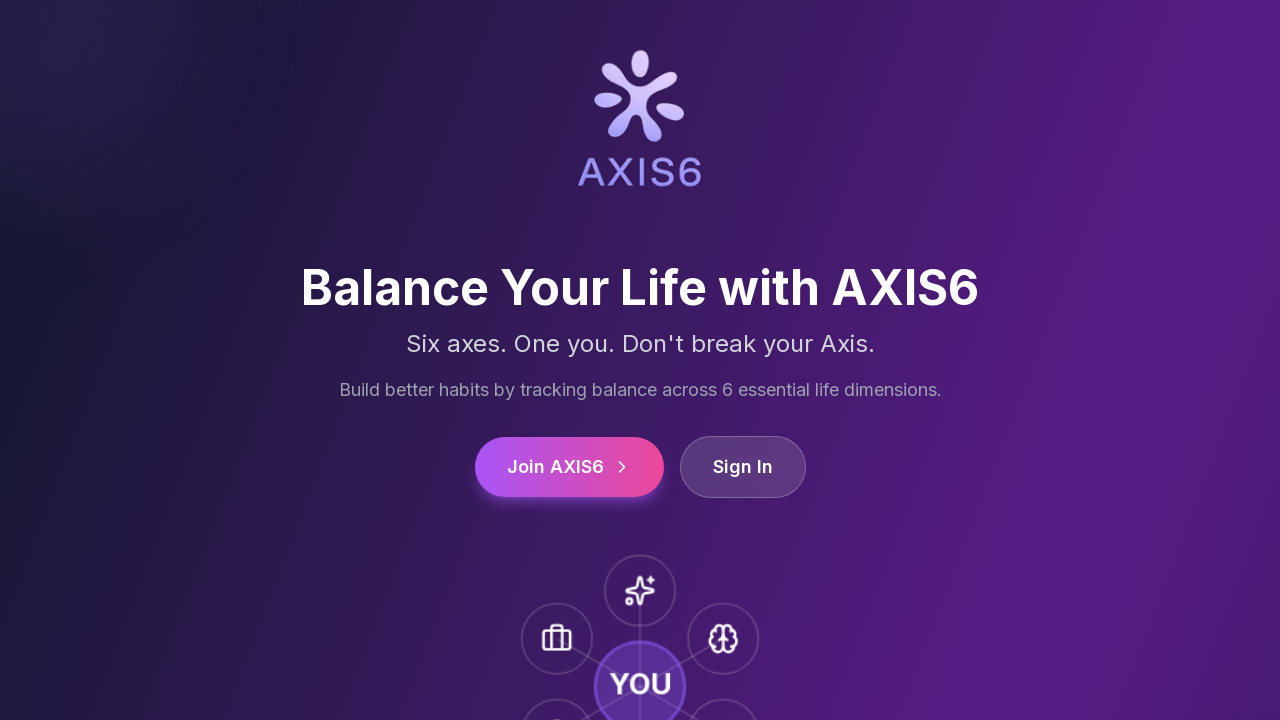

Waited 2 seconds for register page to load
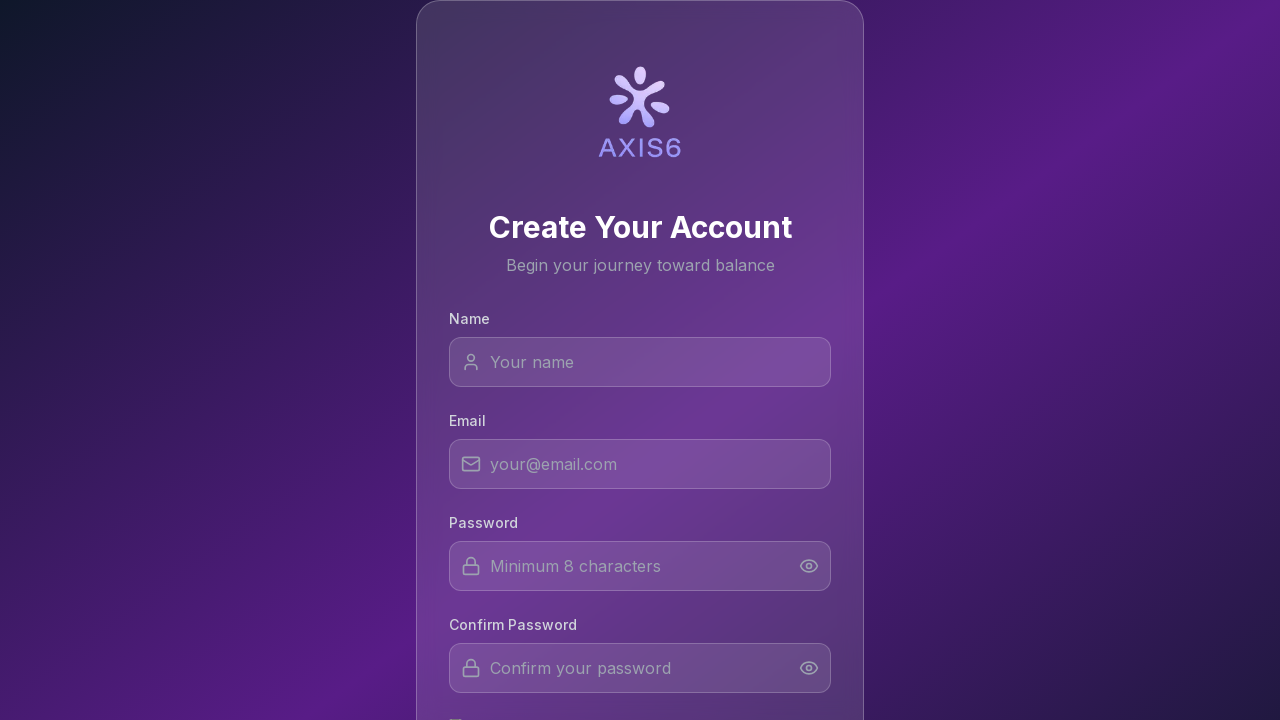

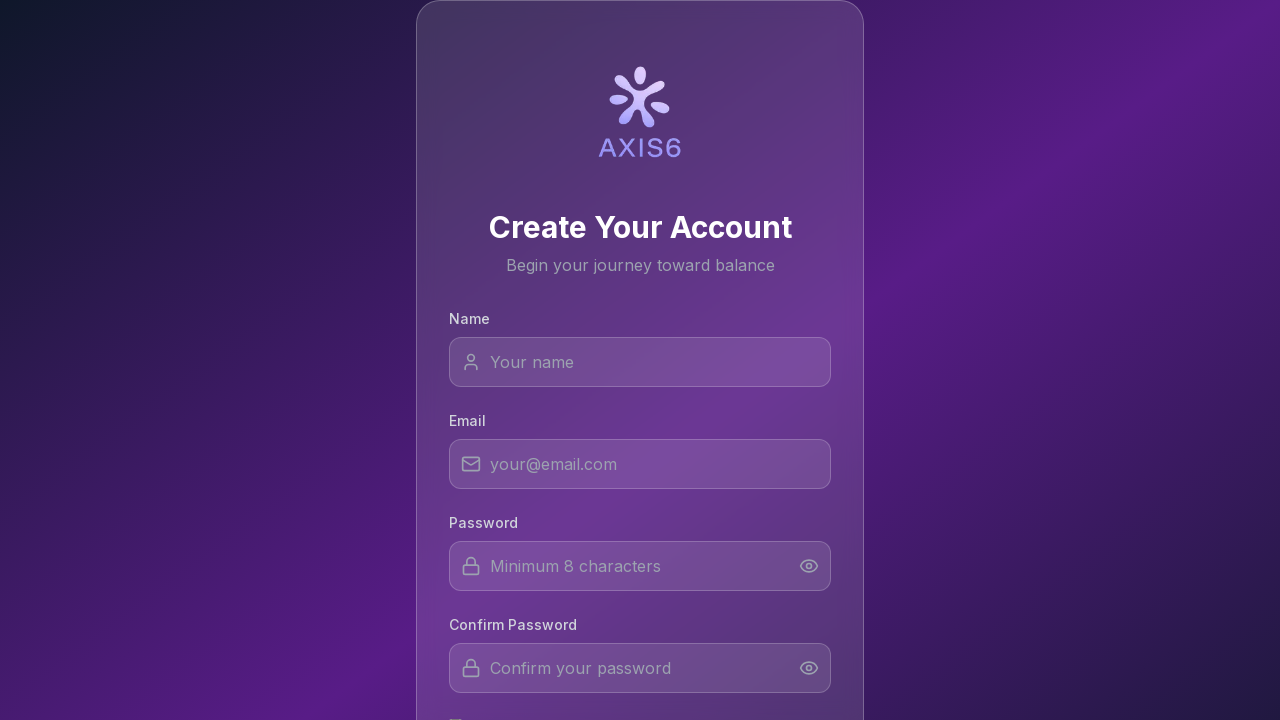